Tests drag and drop functionality by dragging a logo image to a drop area

Starting URL: https://demo.automationtesting.in/Dynamic.html

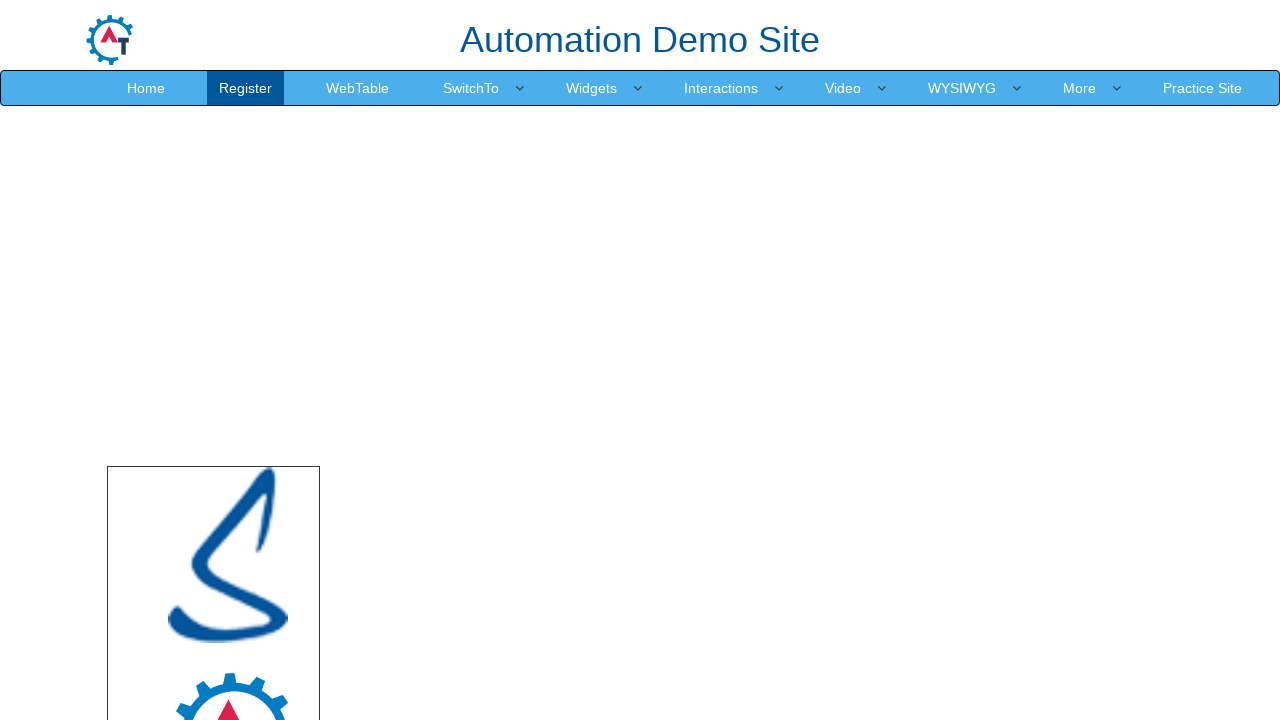

Navigated to drag and drop test page
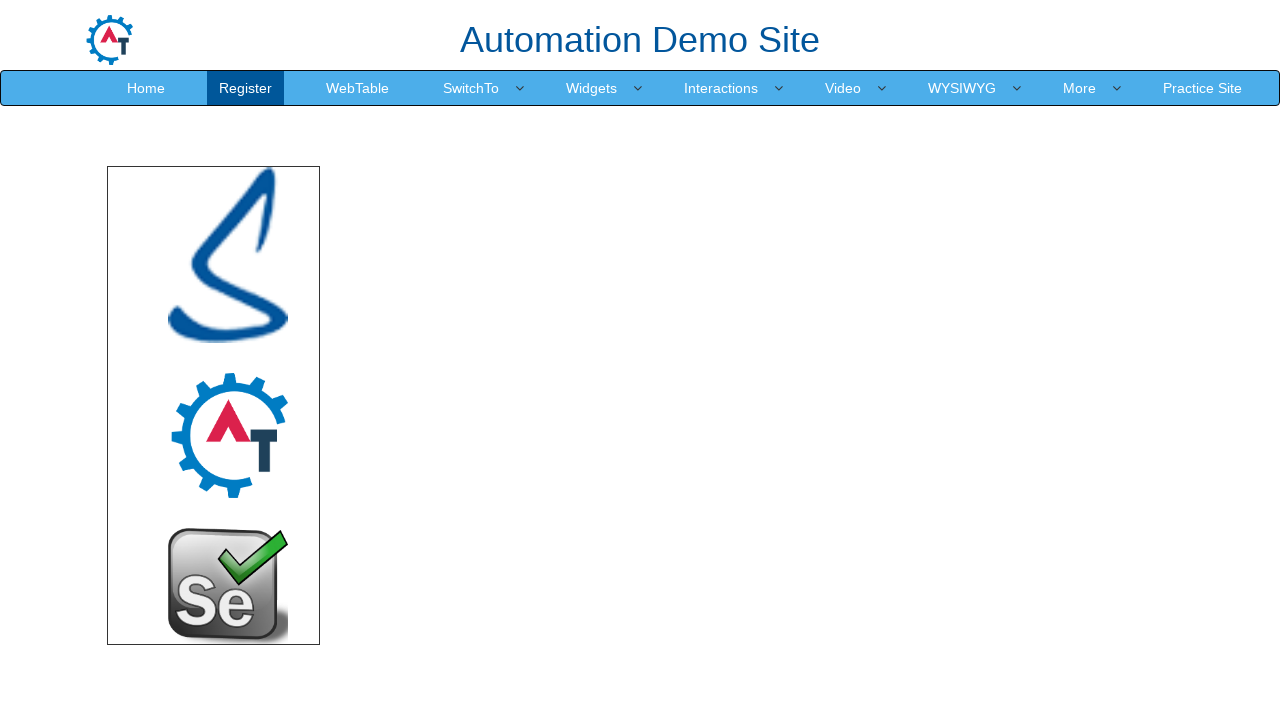

Located source logo image element
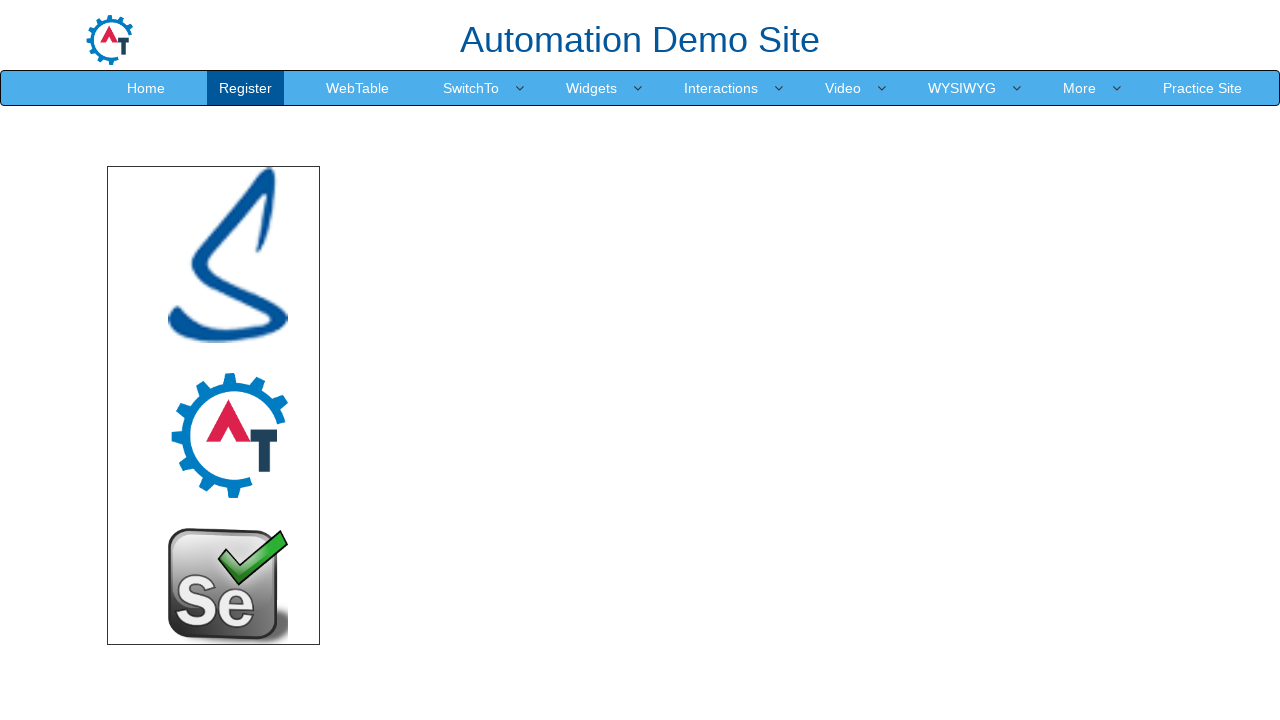

Located target drop area element
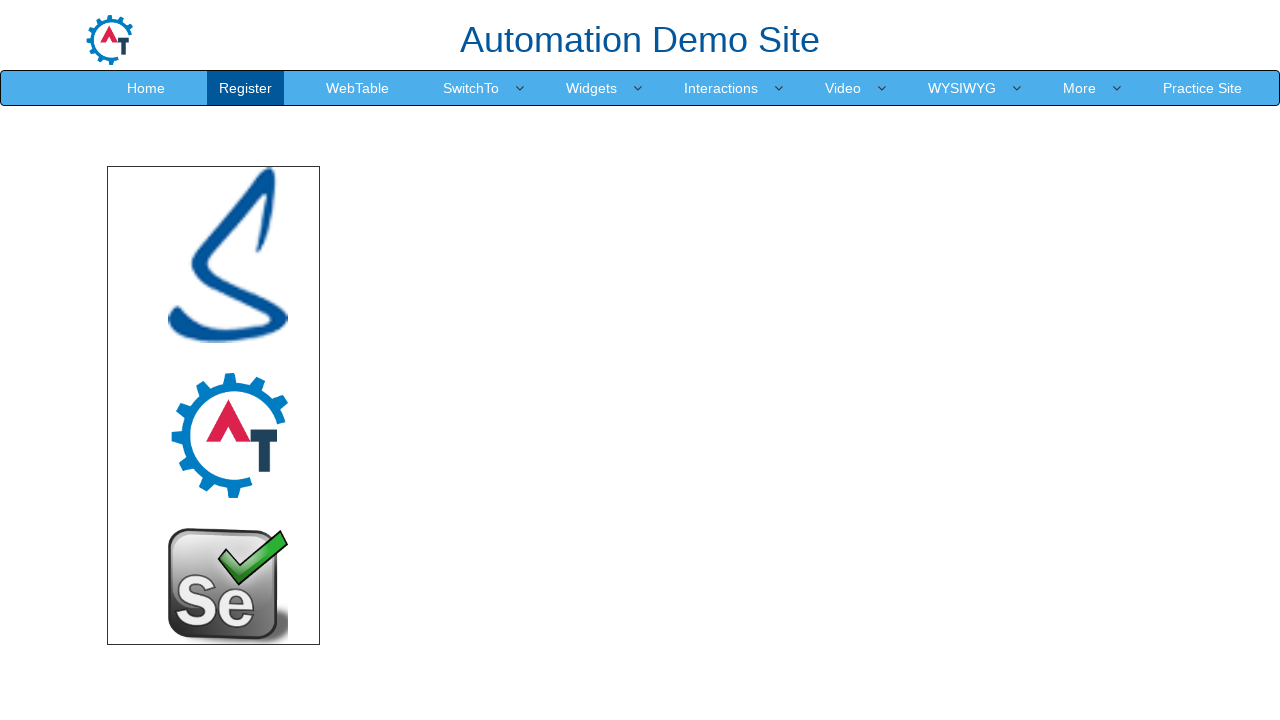

Dragged logo image to drop area at (747, 351)
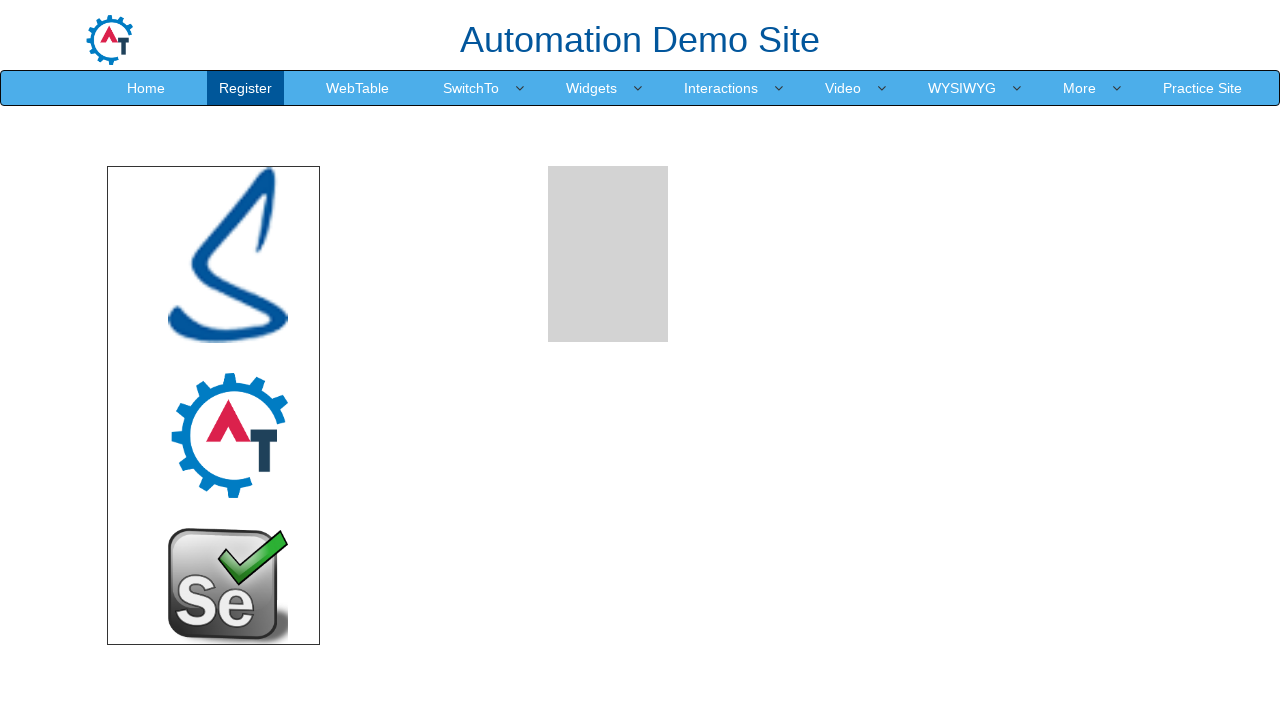

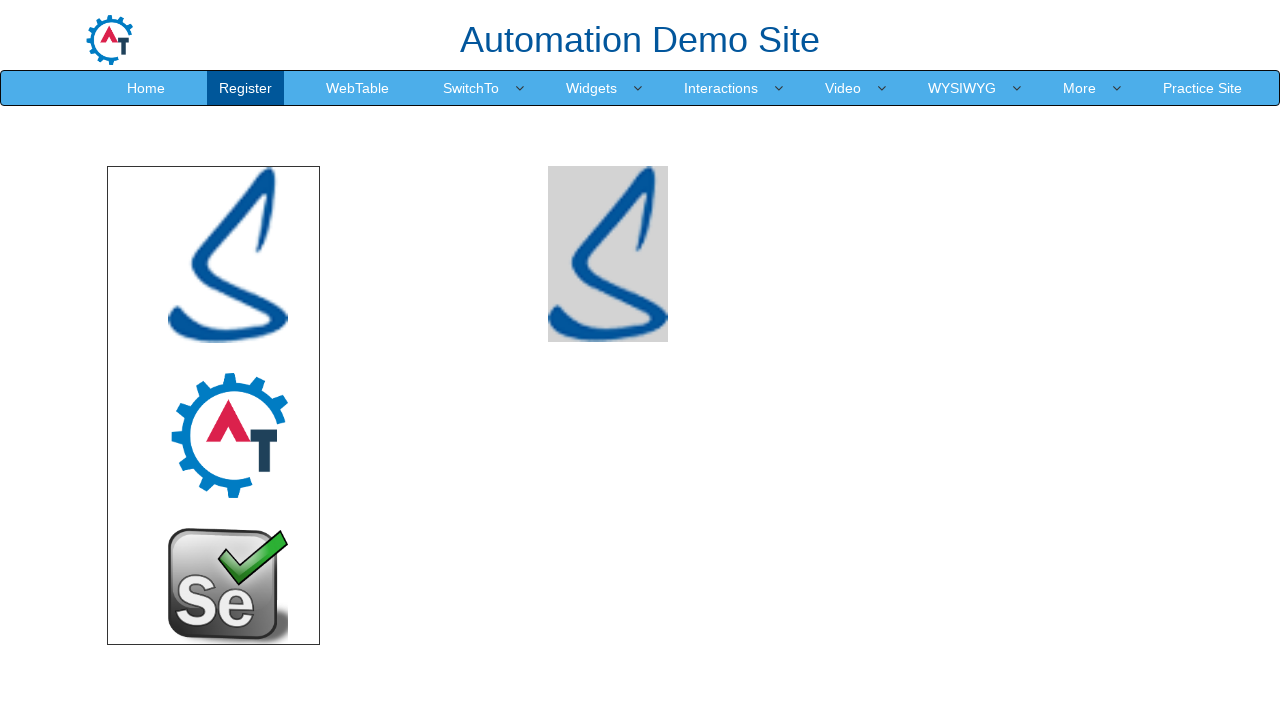